Tests a registration form by filling in first name, last name, and email fields, then submitting and verifying the success message is displayed.

Starting URL: http://suninjuly.github.io/registration1.html

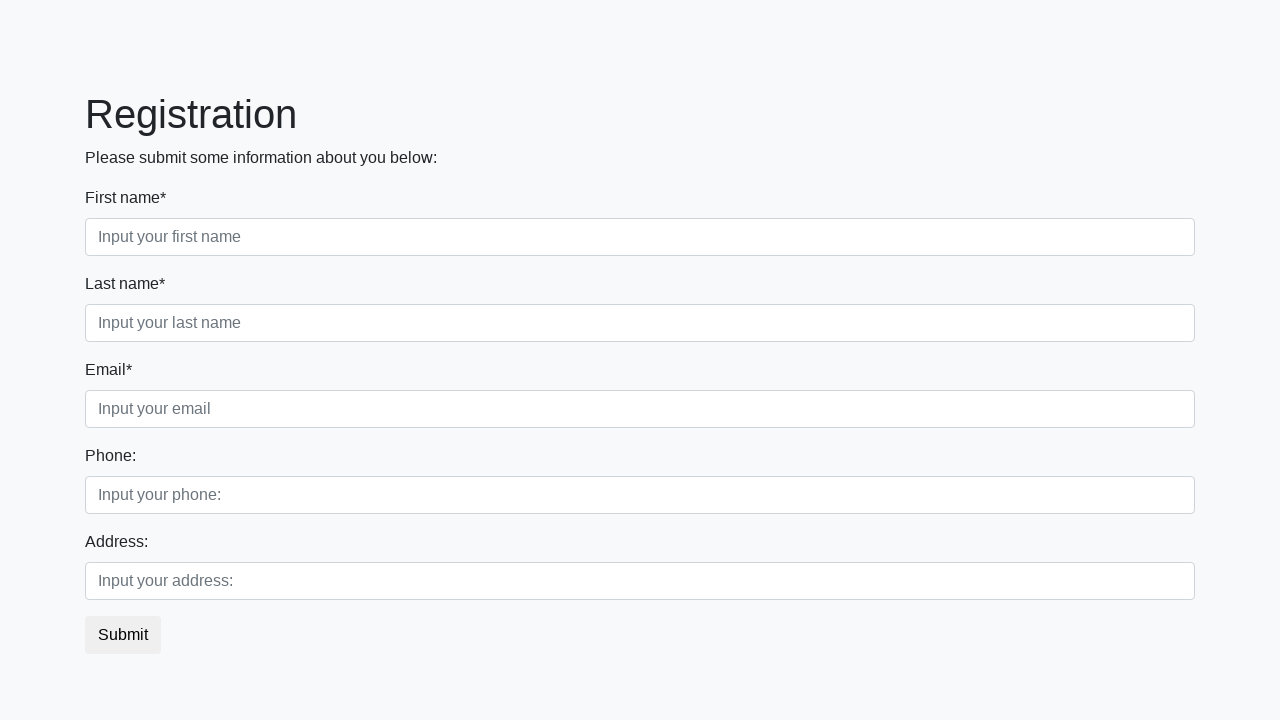

Filled first name field with 'Ivan' on .first_block .first_class [type='text']
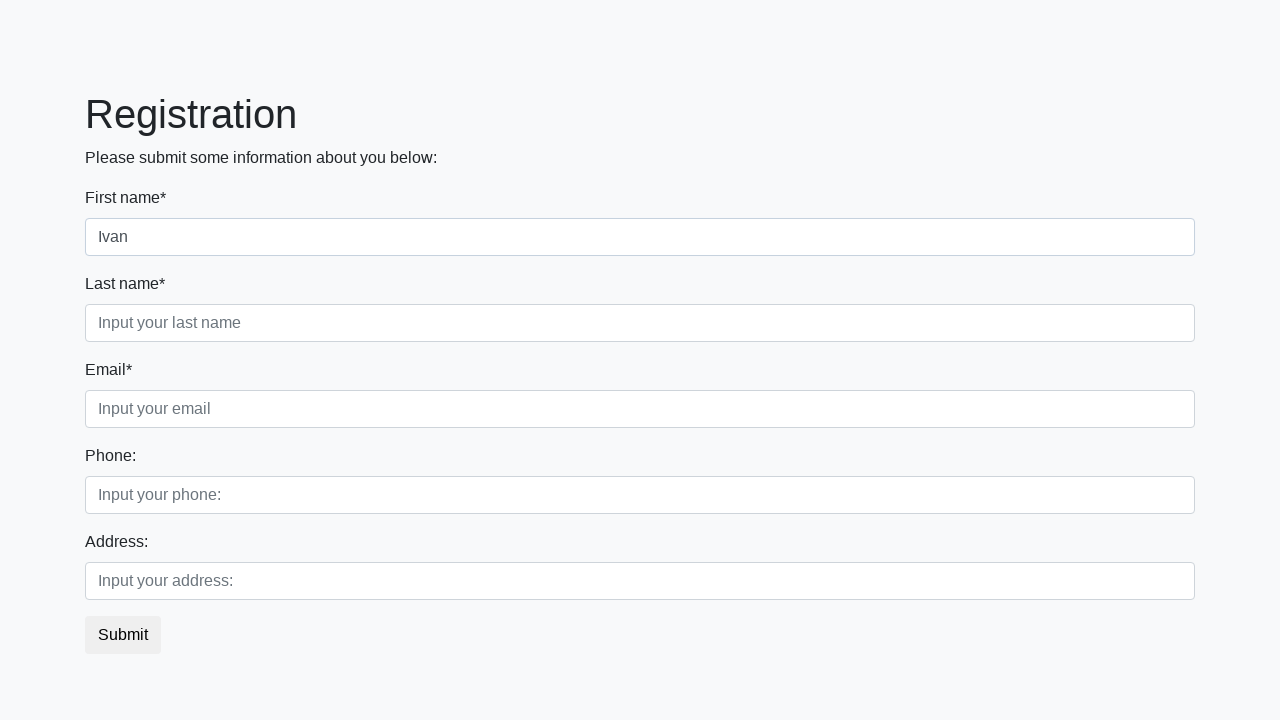

Filled last name field with 'Petrov' on .first_block .second_class [type='text']
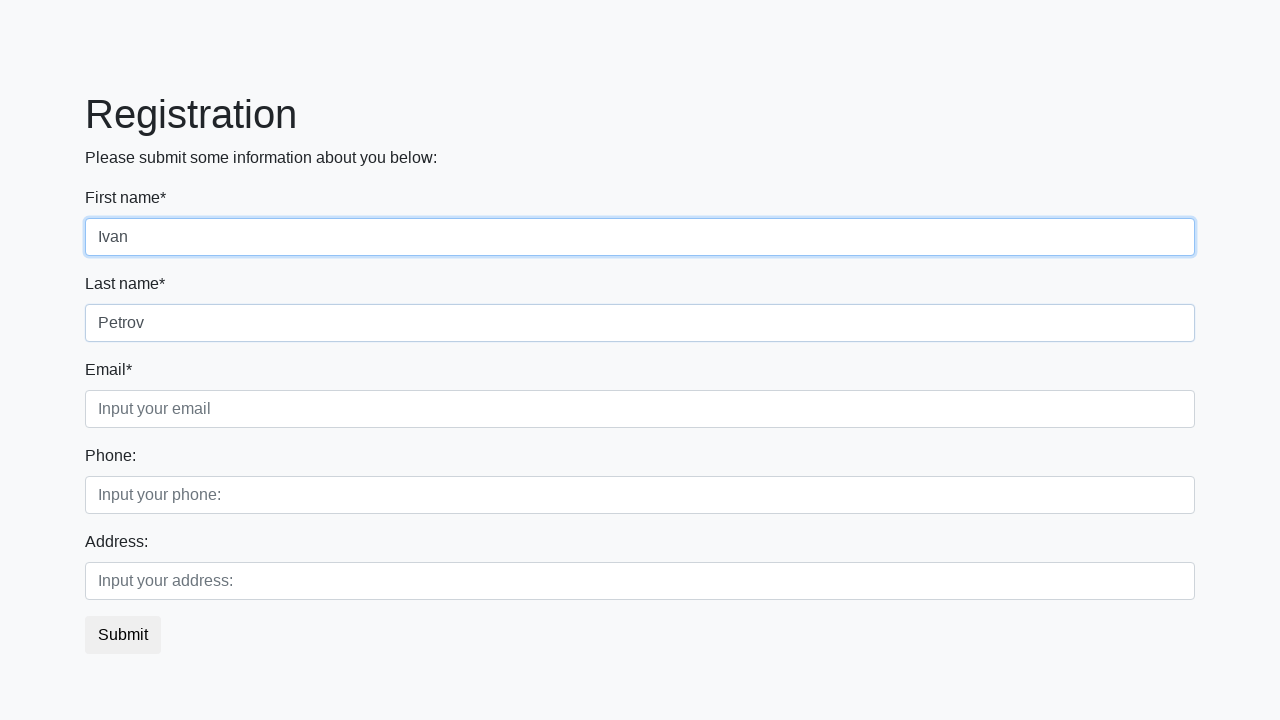

Filled email field with '123@mail.ru' on .first_block .third_class [type='text']
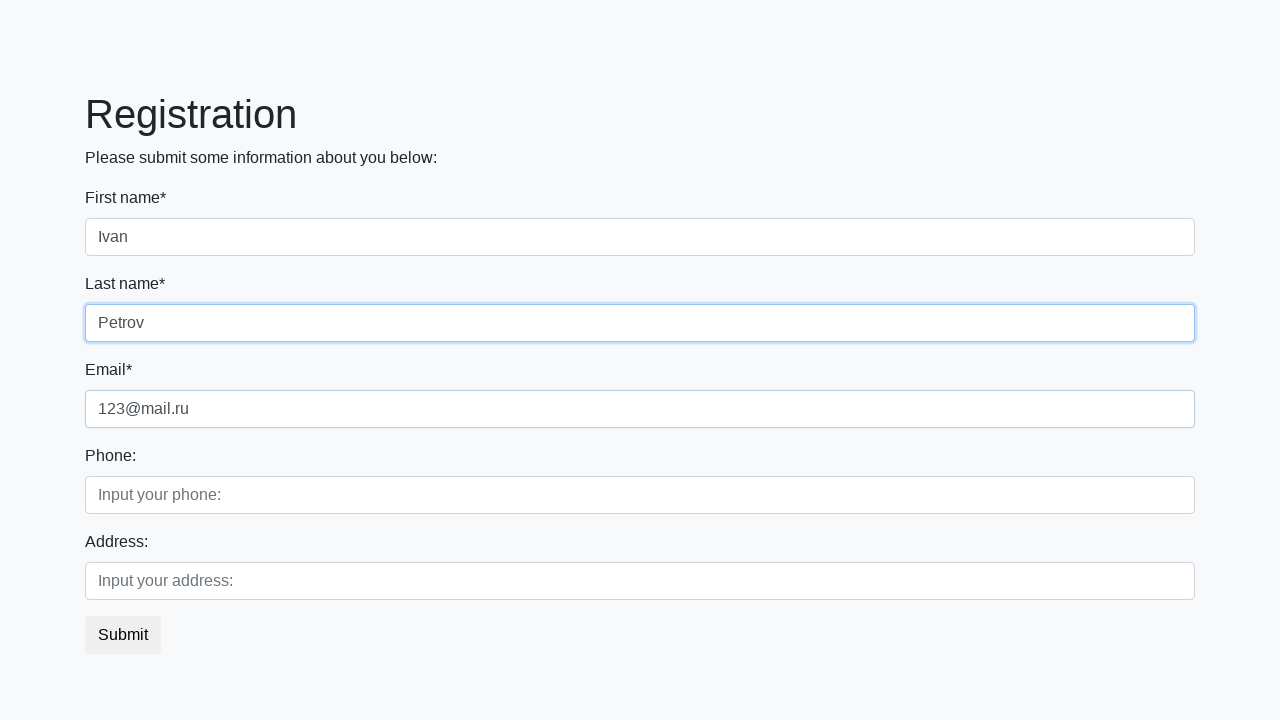

Clicked the submit button at (123, 635) on button.btn
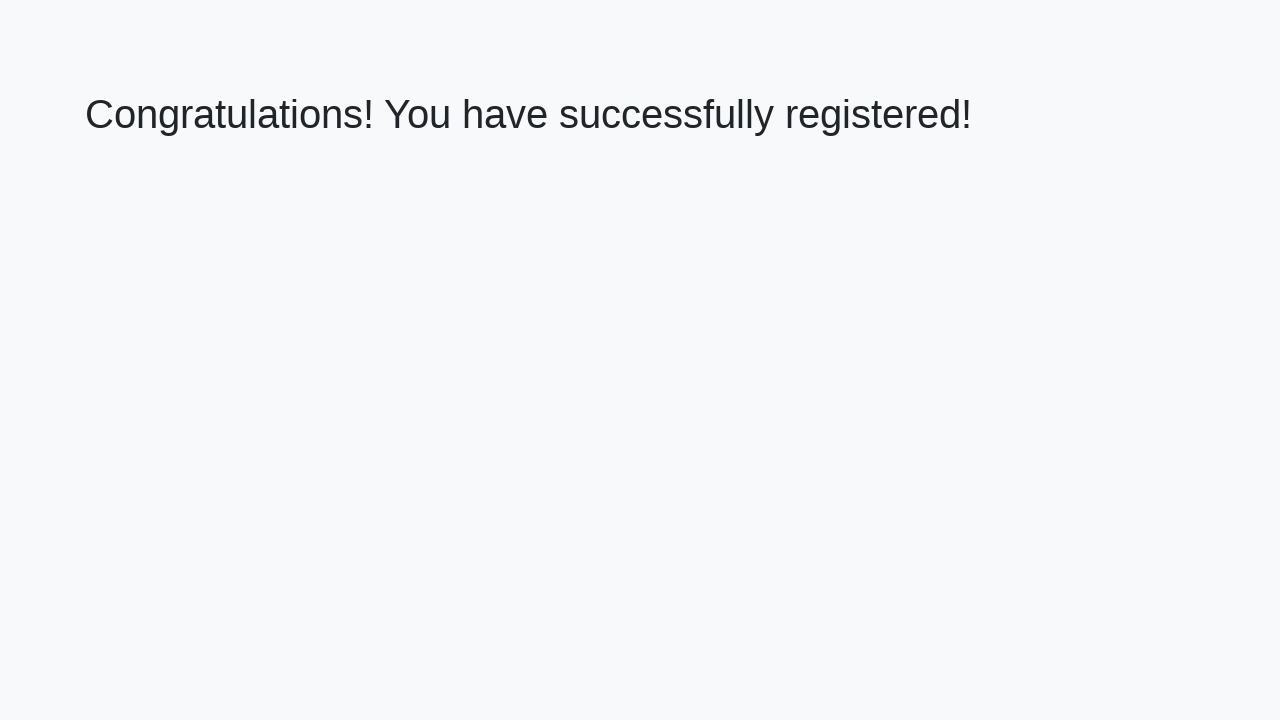

Success message heading loaded
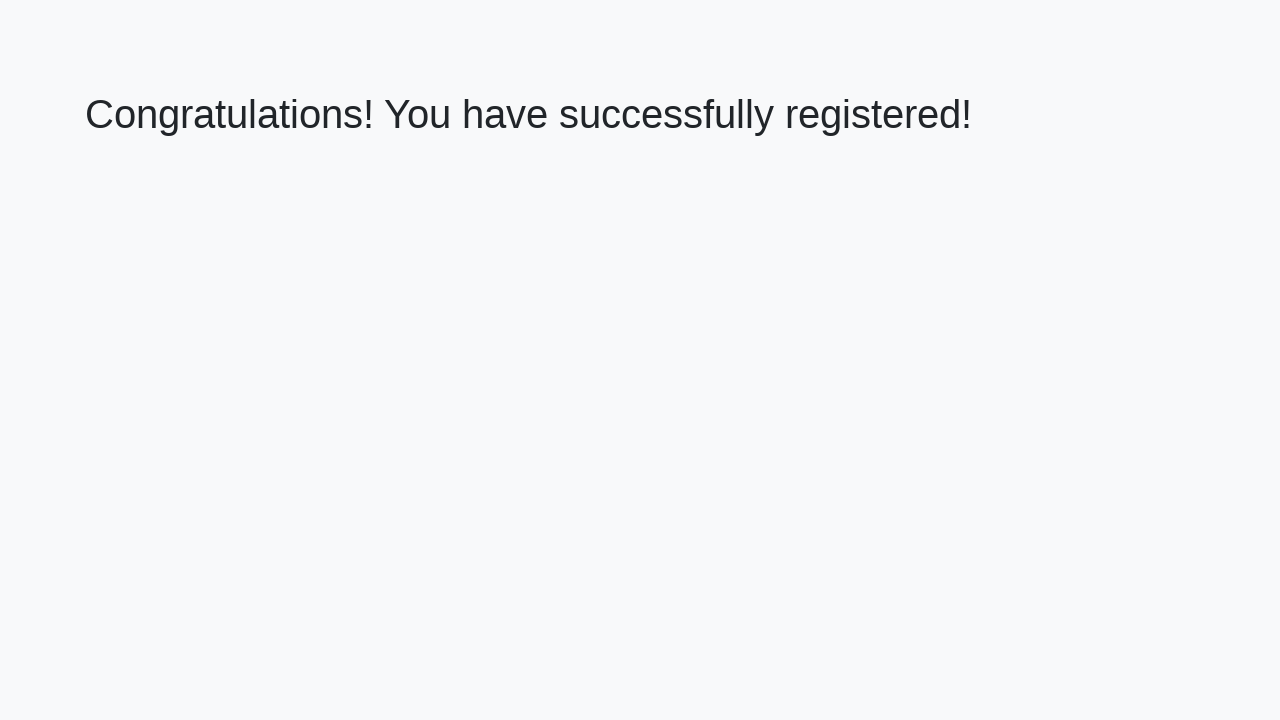

Retrieved success message text
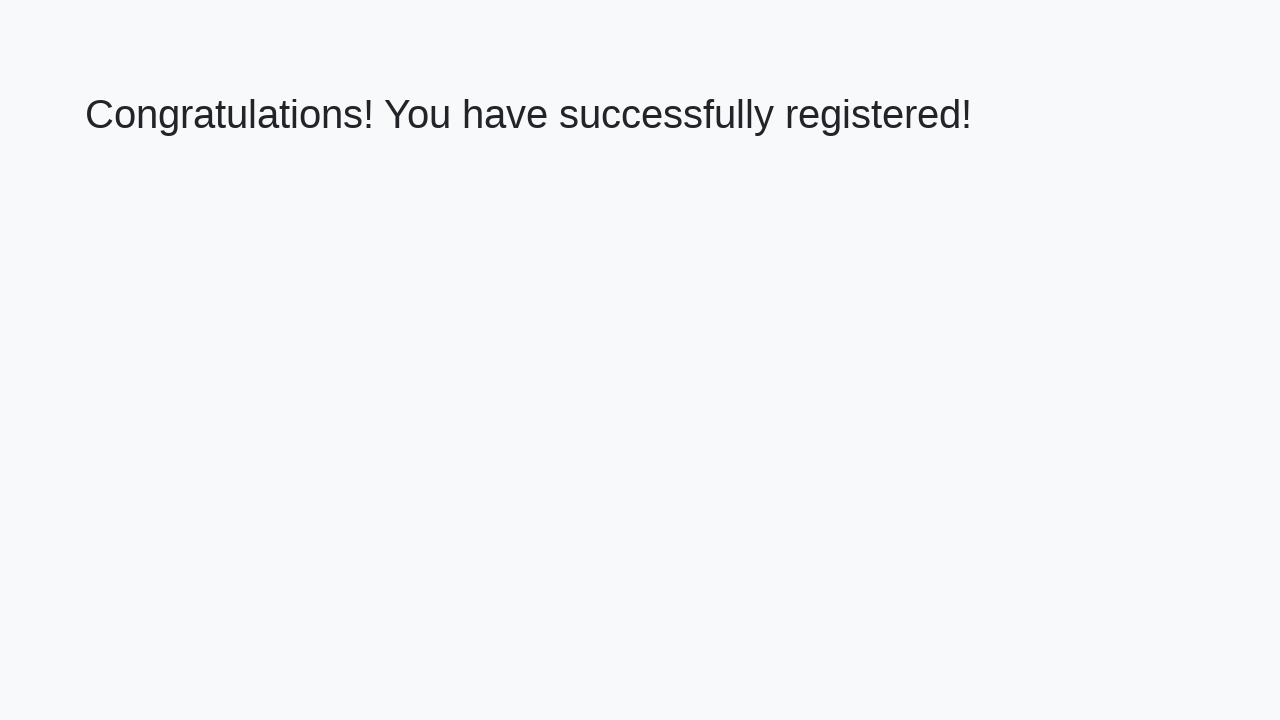

Verified success message: 'Congratulations! You have successfully registered!'
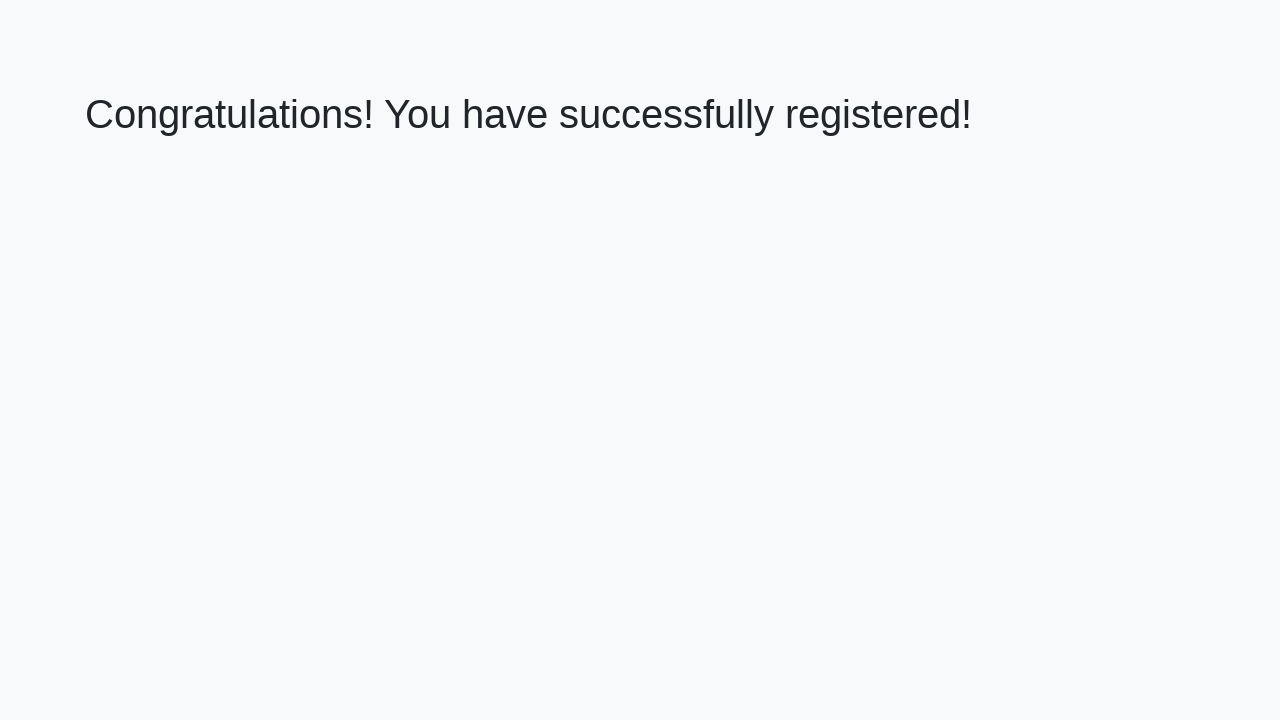

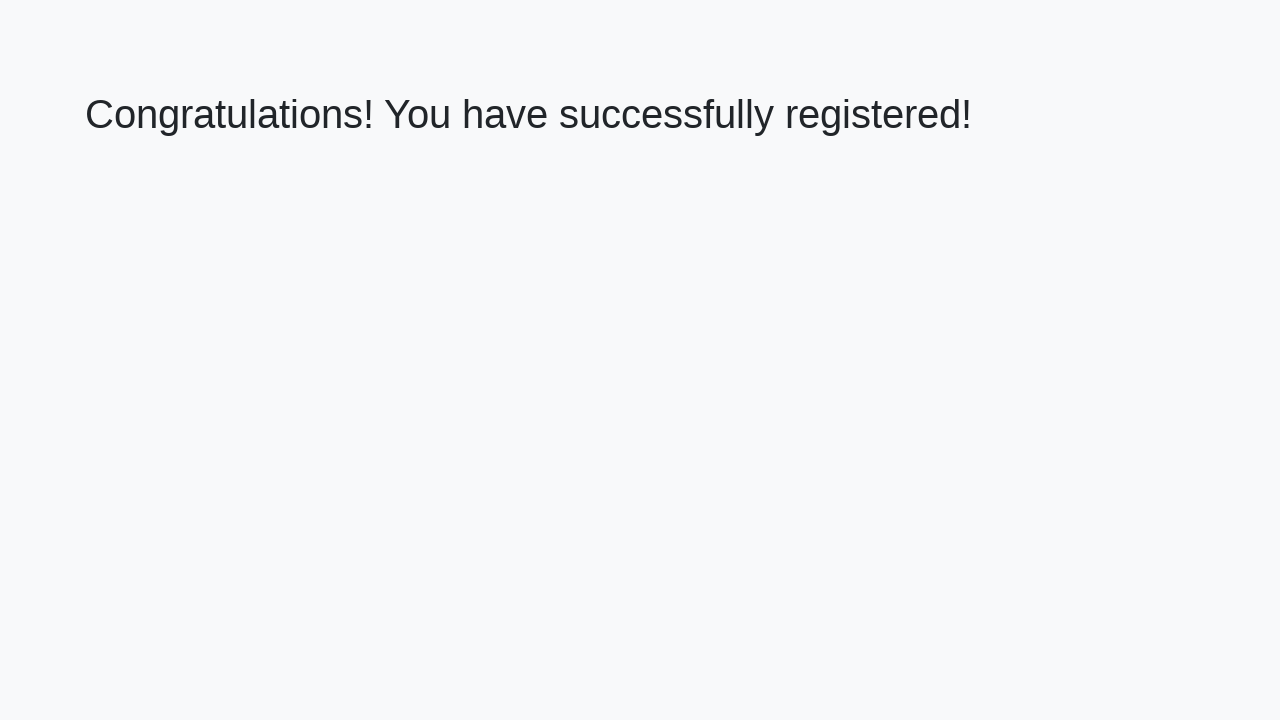